Tests the flight search functionality on BlazeDemo by selecting Boston as departure city, New York as destination, clicking Find Flights, and verifying the flight results table loads with pricing information.

Starting URL: https://blazedemo.com/

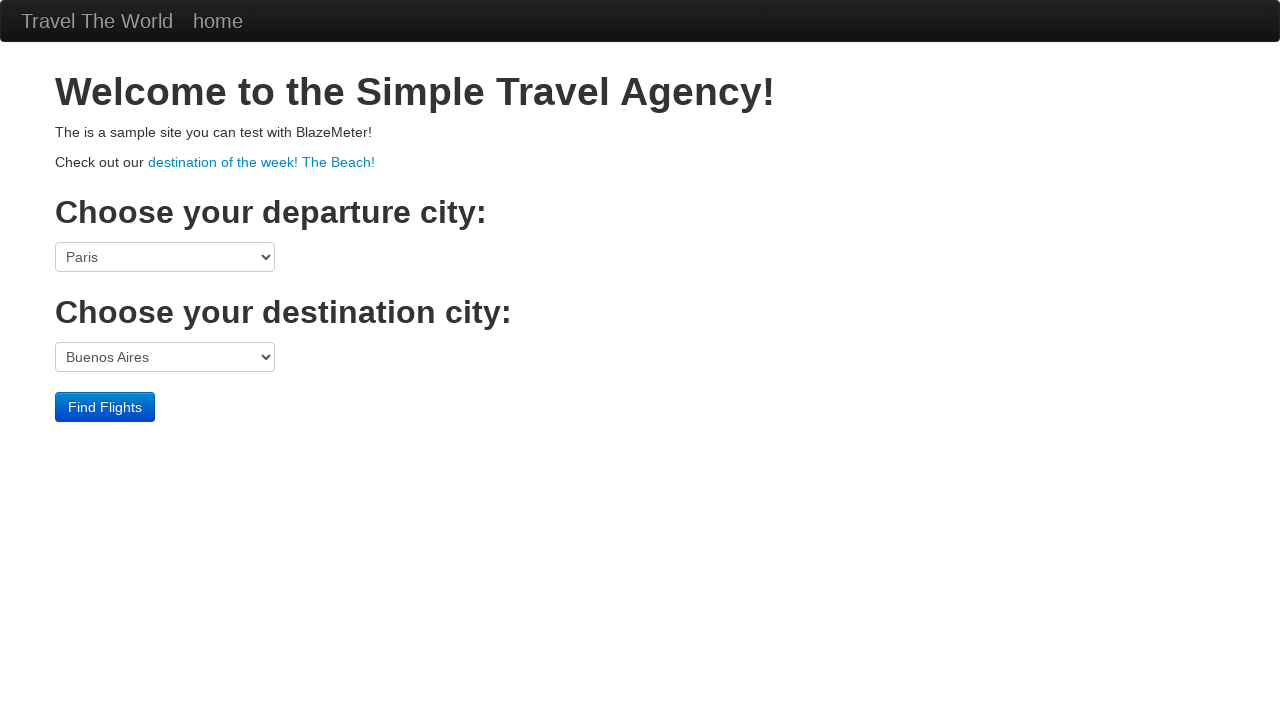

Selected Boston as departure city on select[name='fromPort']
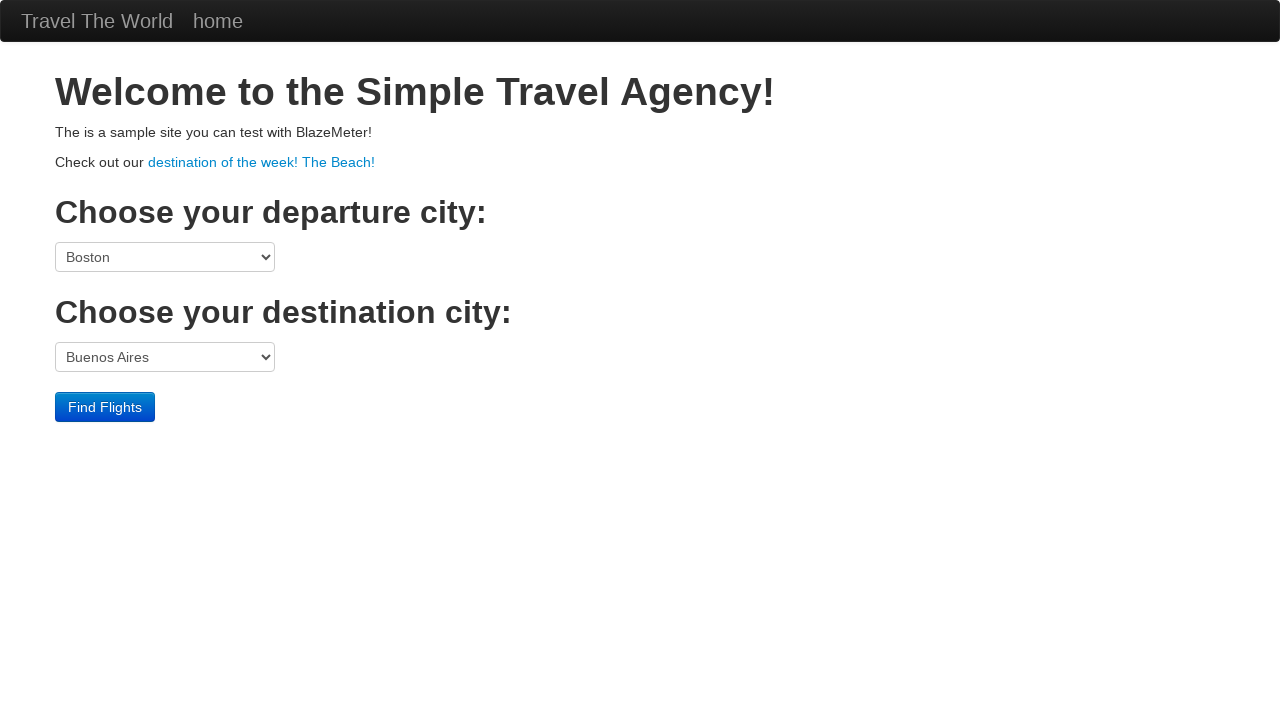

Selected New York as destination city on select[name='toPort']
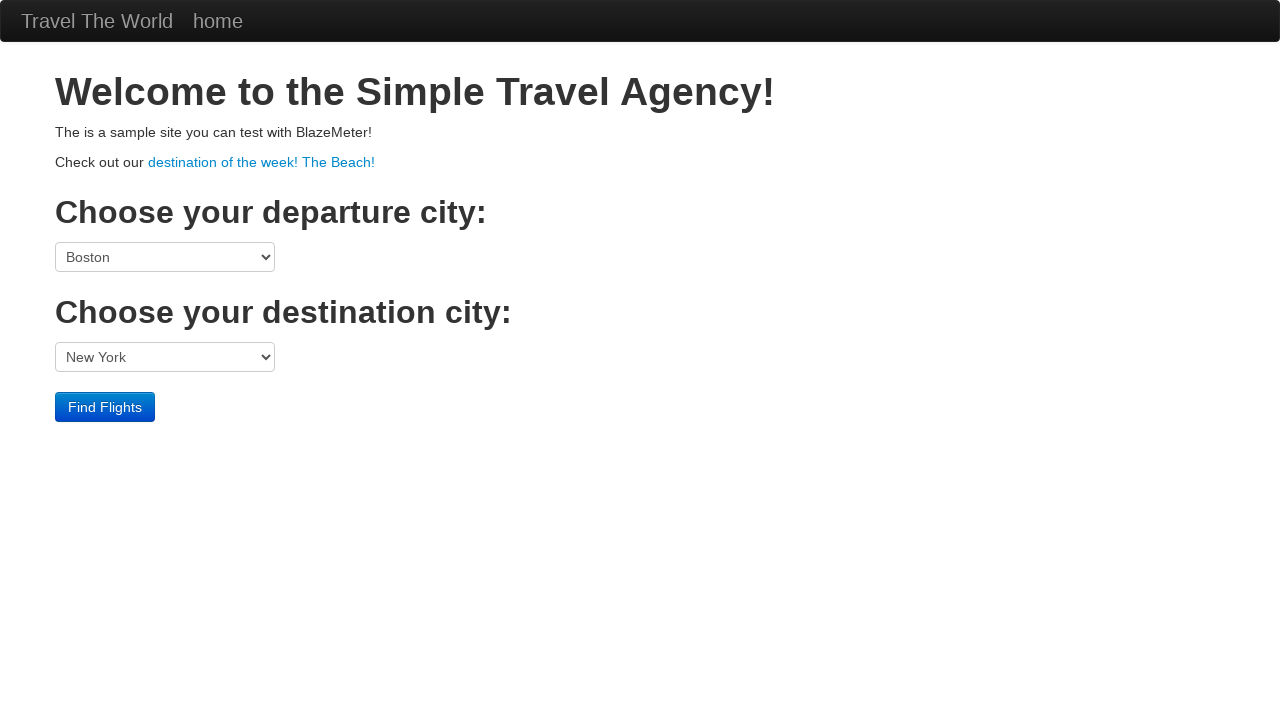

Clicked Find Flights button at (105, 407) on input[value='Find Flights']
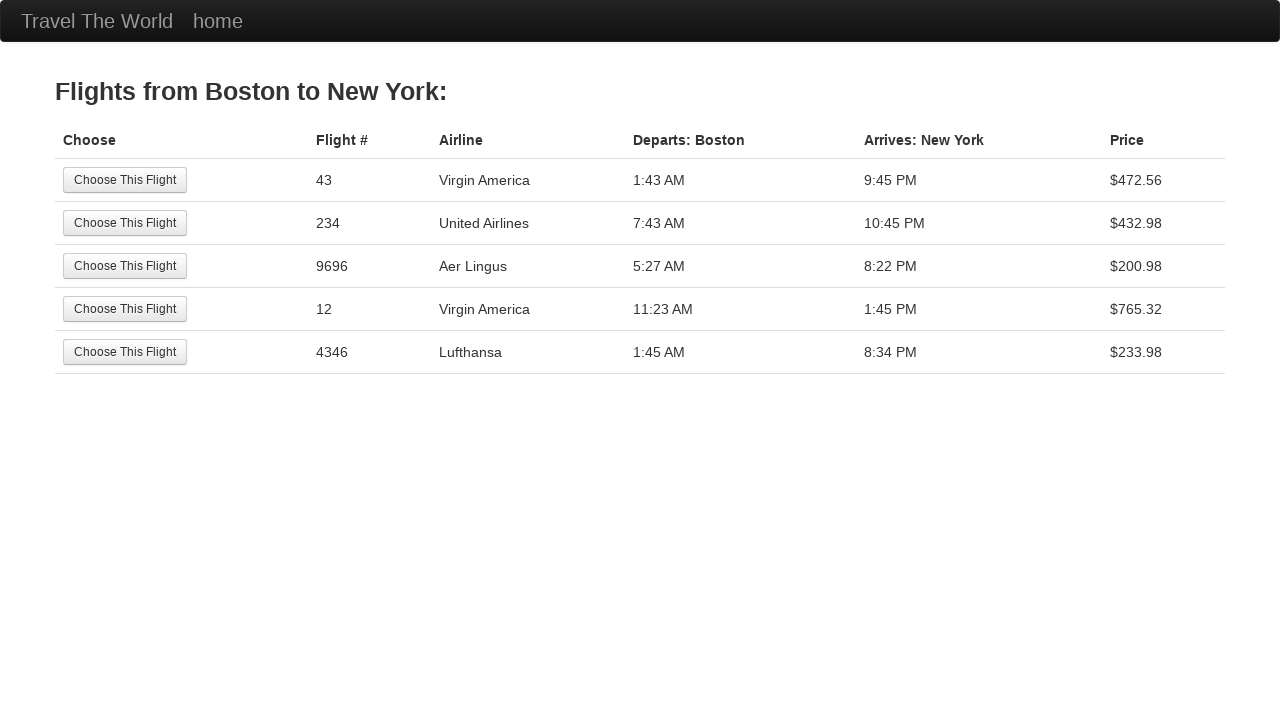

Flight results table loaded
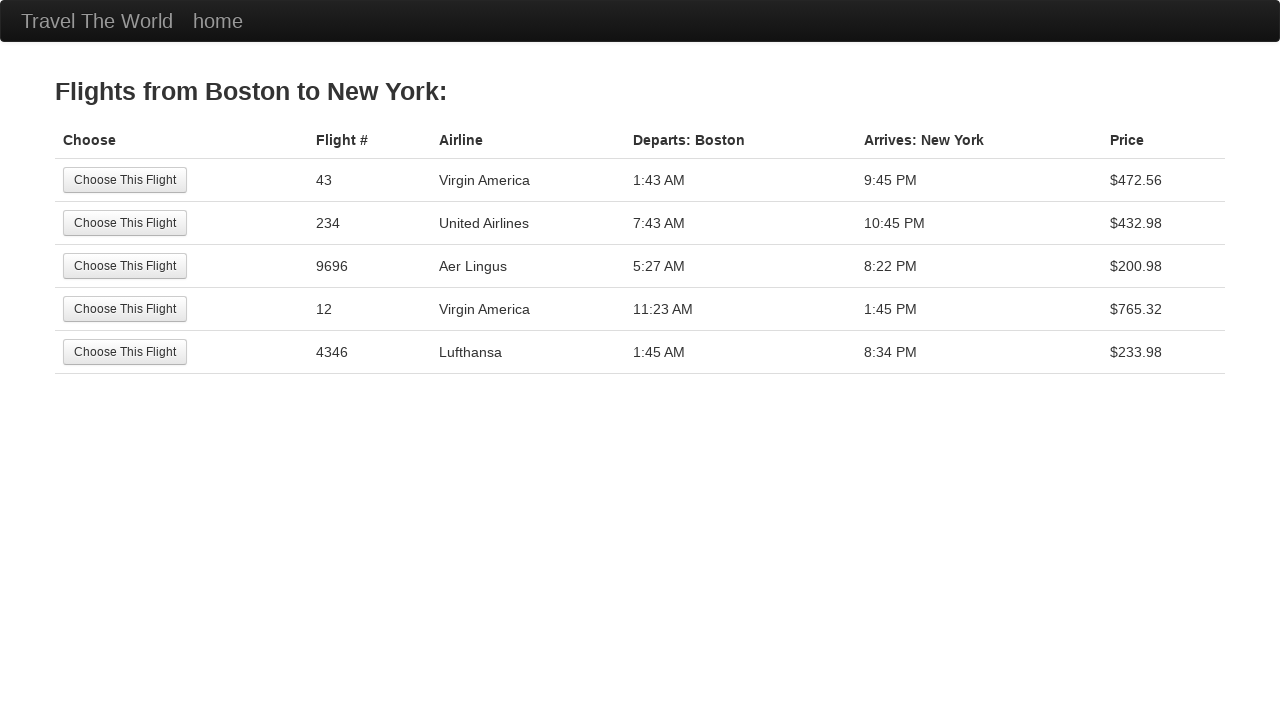

Verified flight results with pricing information are displayed in table
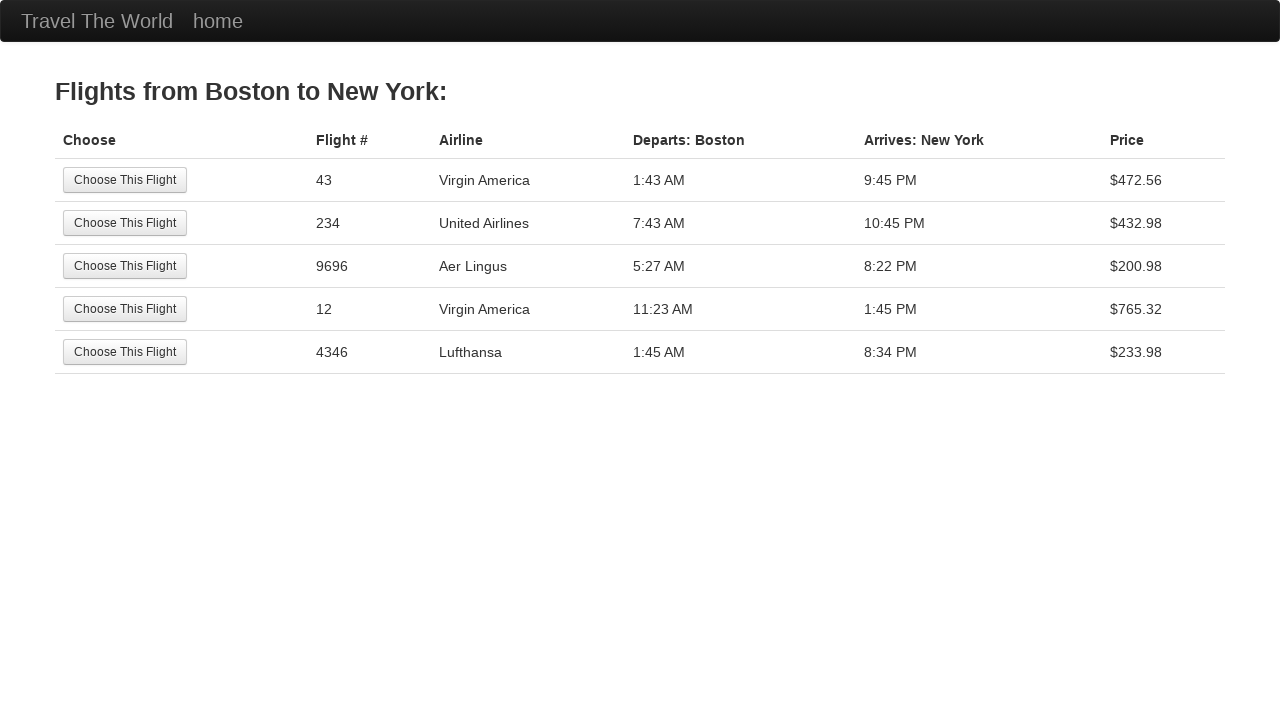

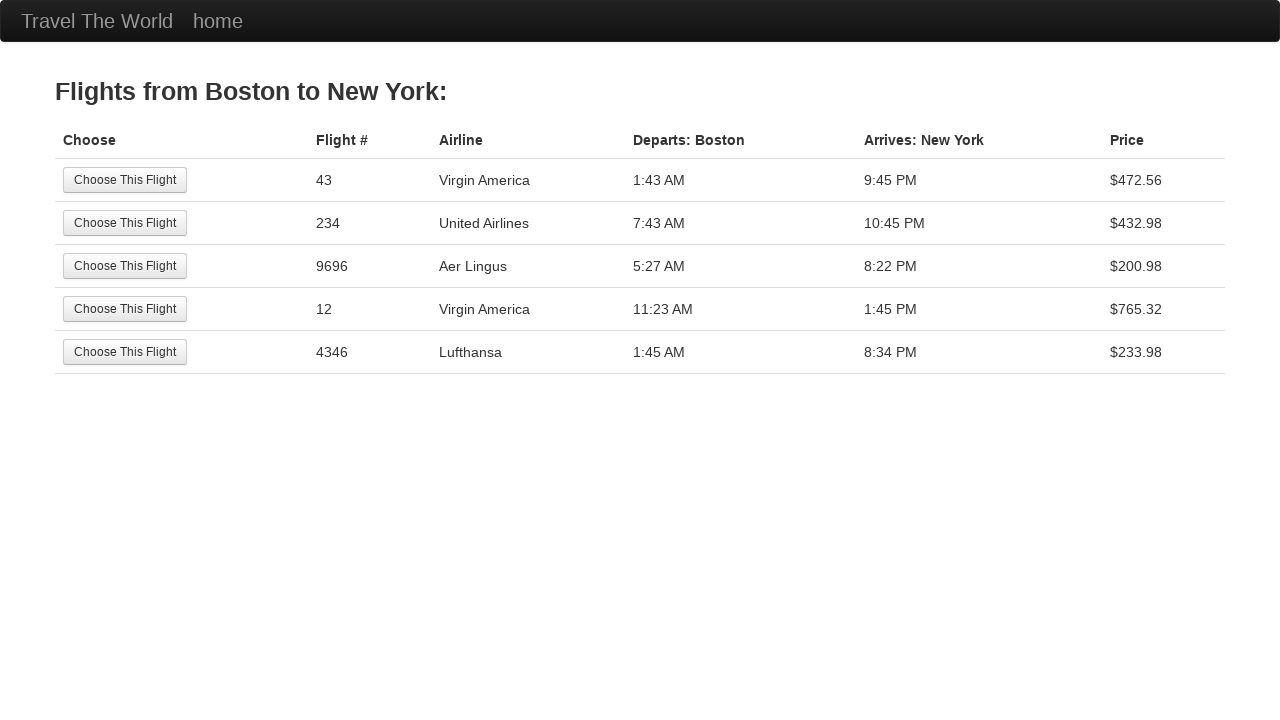